Searches for "LambdaTest" on DuckDuckGo by typing the query into the search box and pressing Enter, then verifies the page title contains the search term.

Starting URL: https://duckduckgo.com

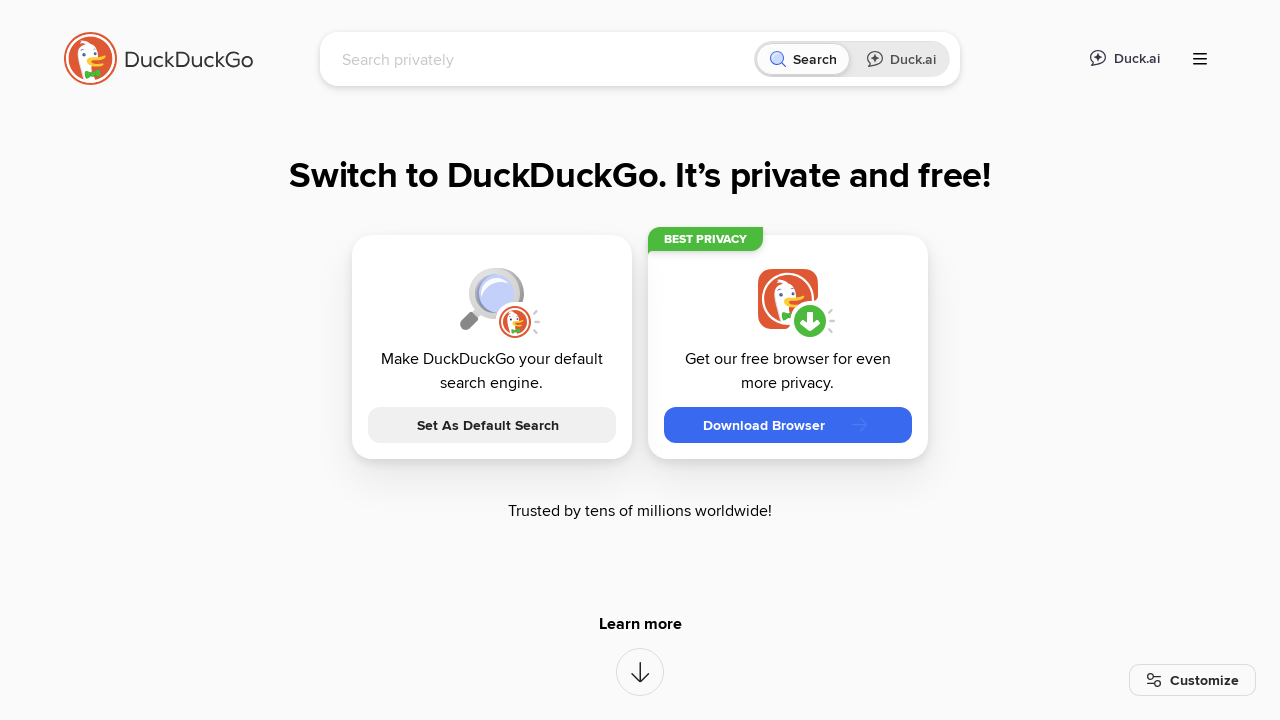

Clicked on the search input field at (544, 59) on [name="q"]
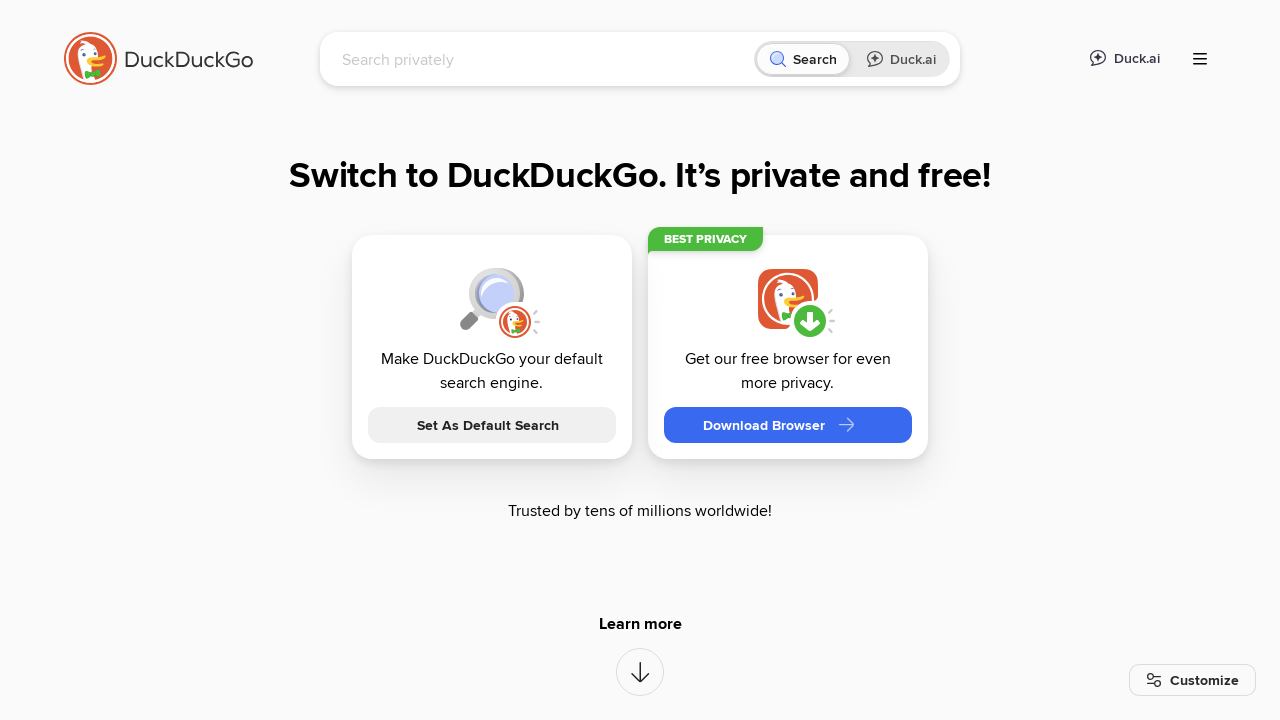

Typed 'LambdaTest' into the search field on [name="q"]
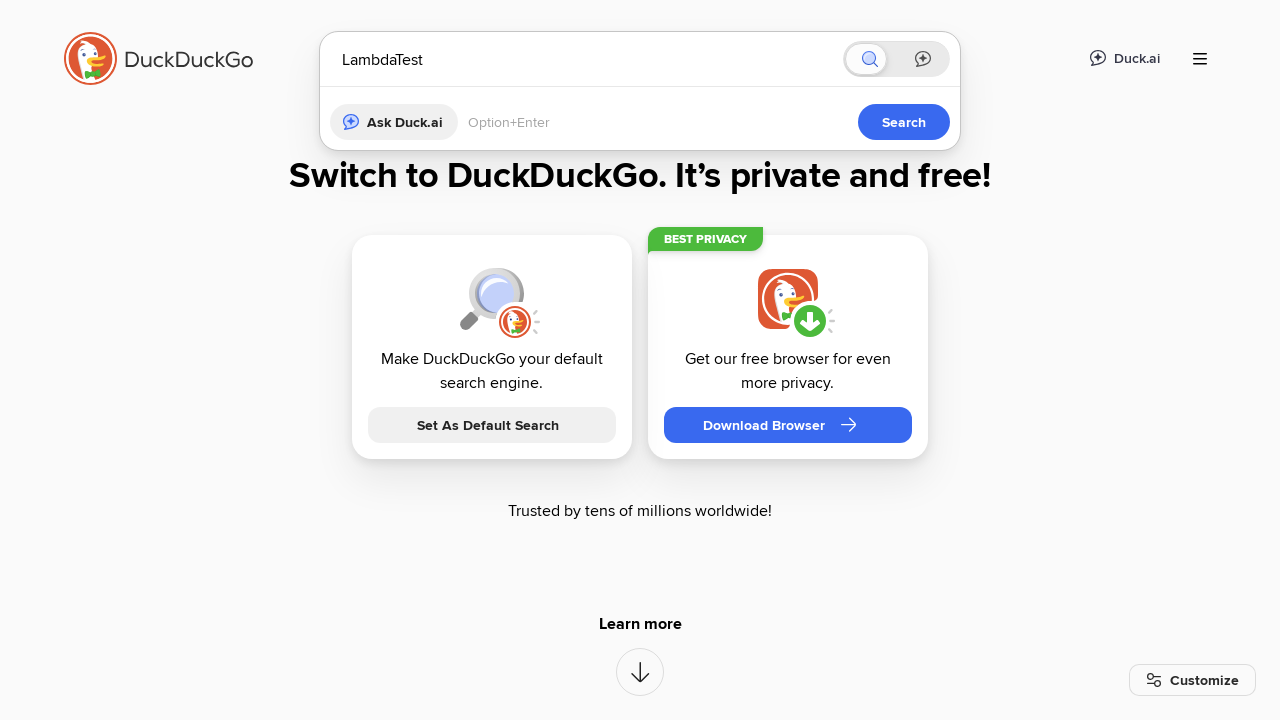

Pressed Enter to submit the search query on [name="q"]
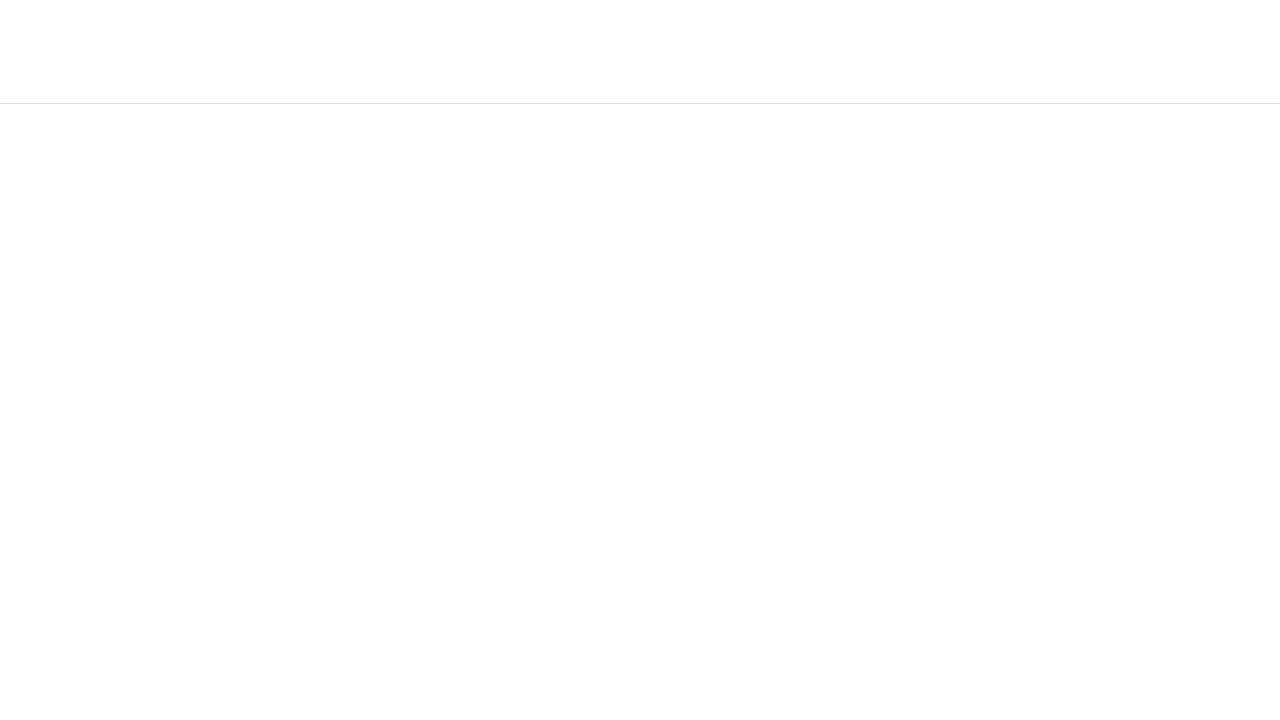

Waited for page to load (domcontentloaded)
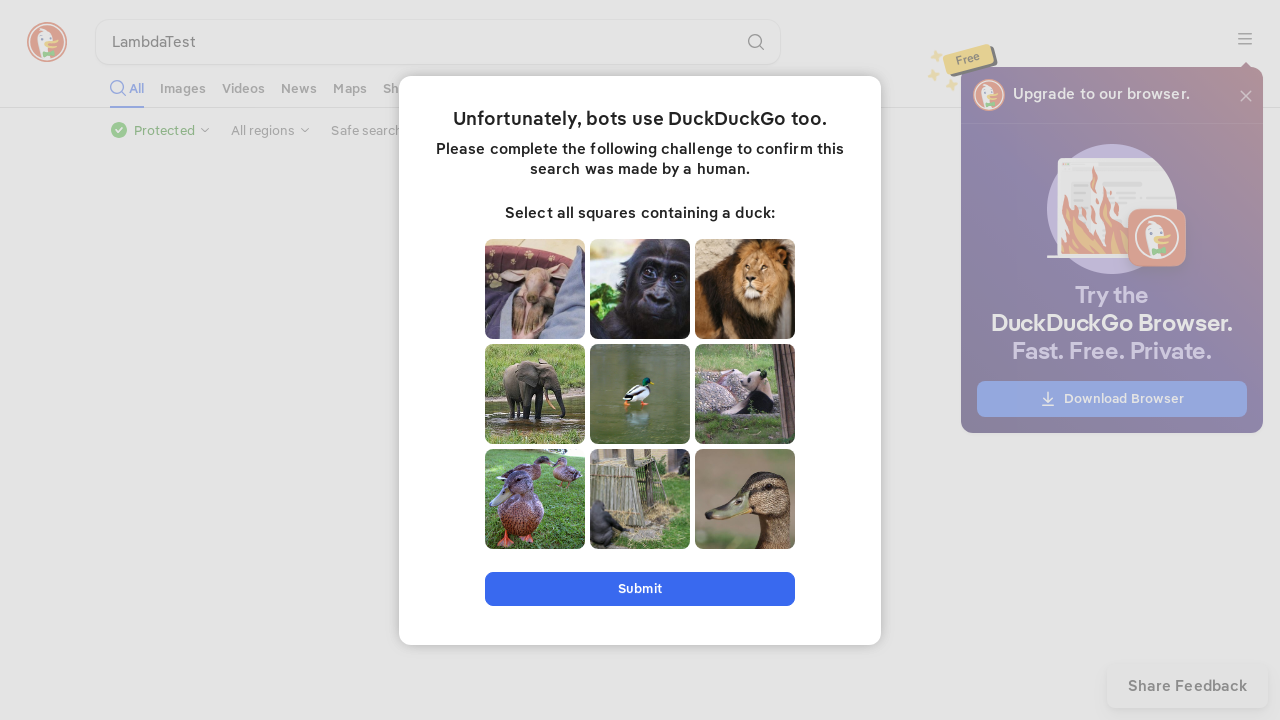

Retrieved page title: LambdaTest at DuckDuckGo
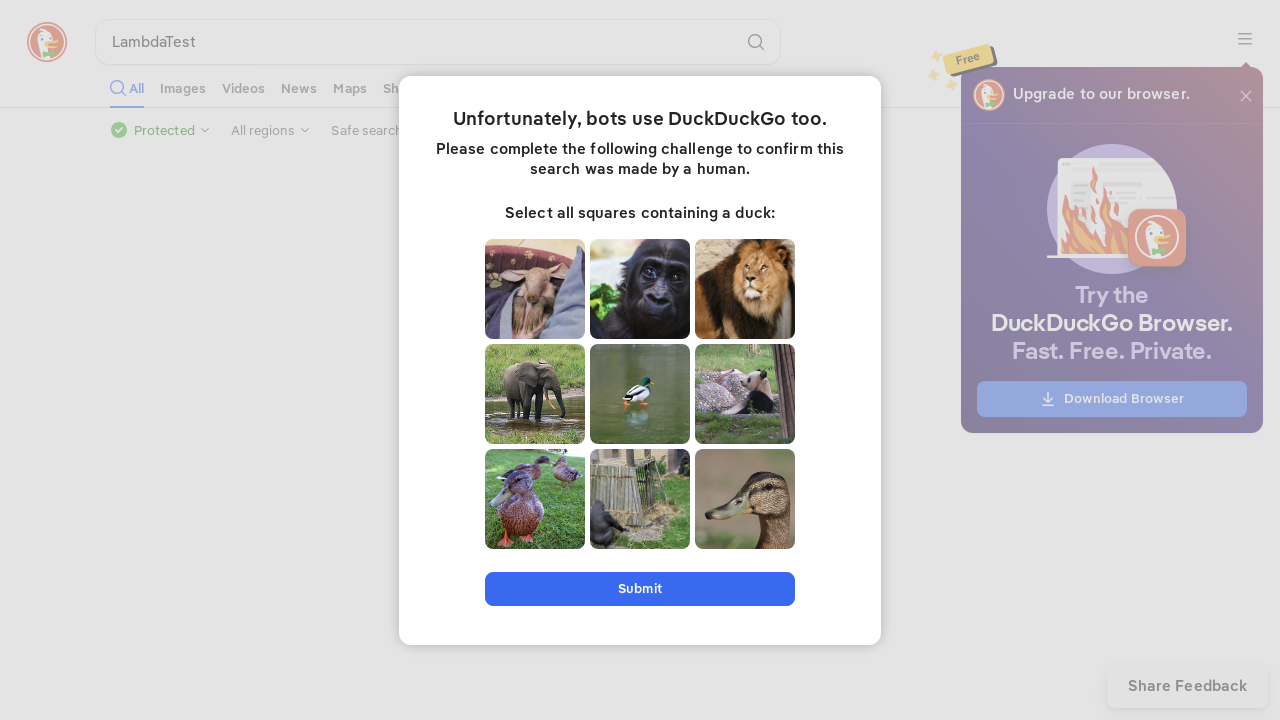

Verified that 'LambdaTest' is present in the page title
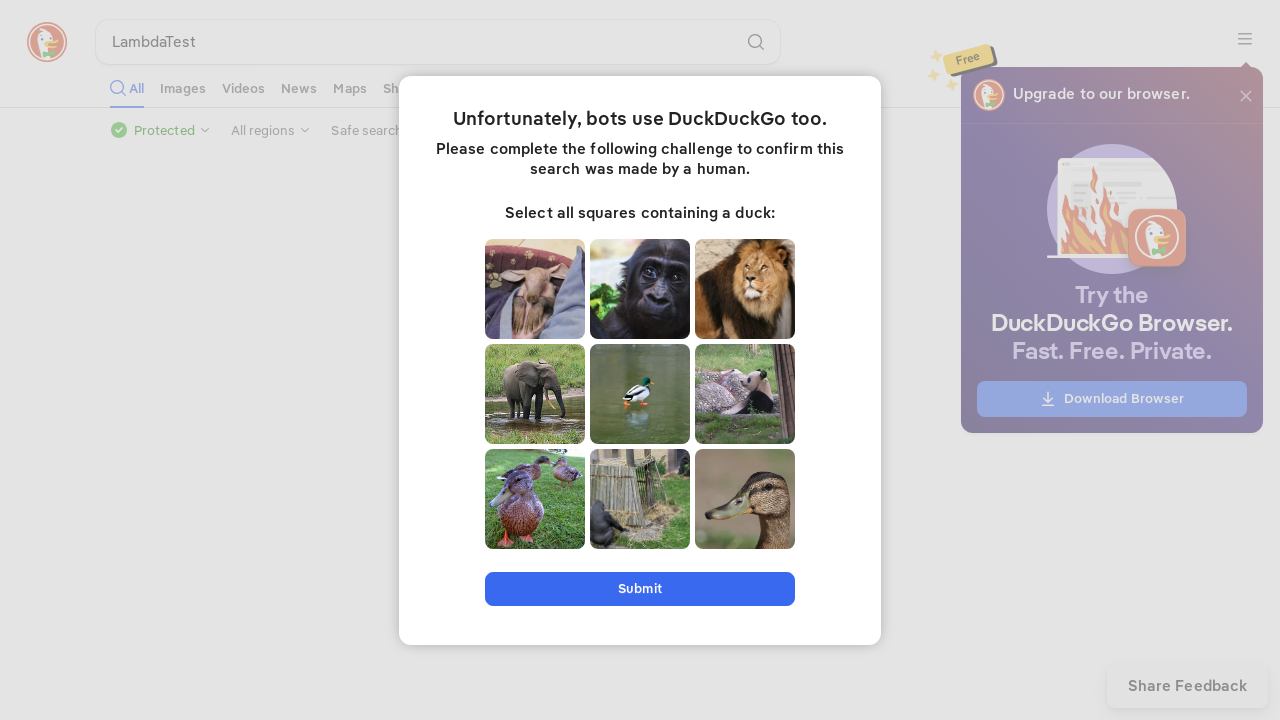

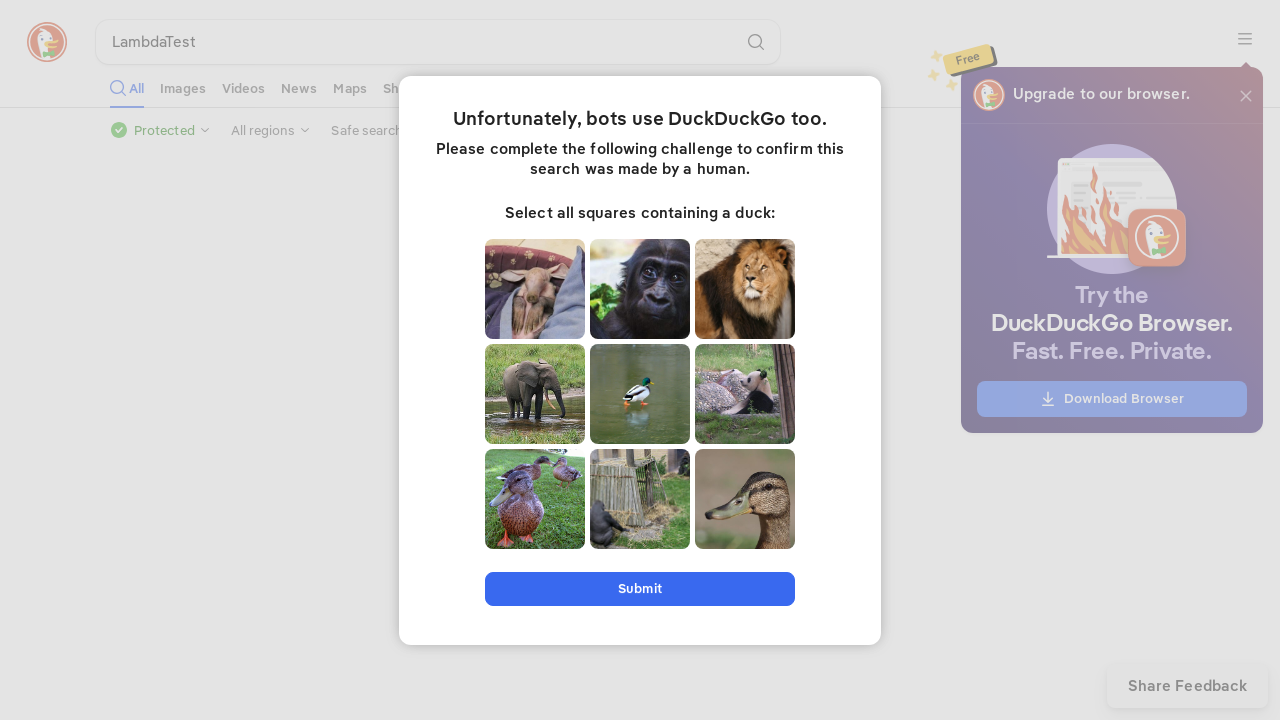